Tests that edits are cancelled when pressing Escape key.

Starting URL: https://demo.playwright.dev/todomvc

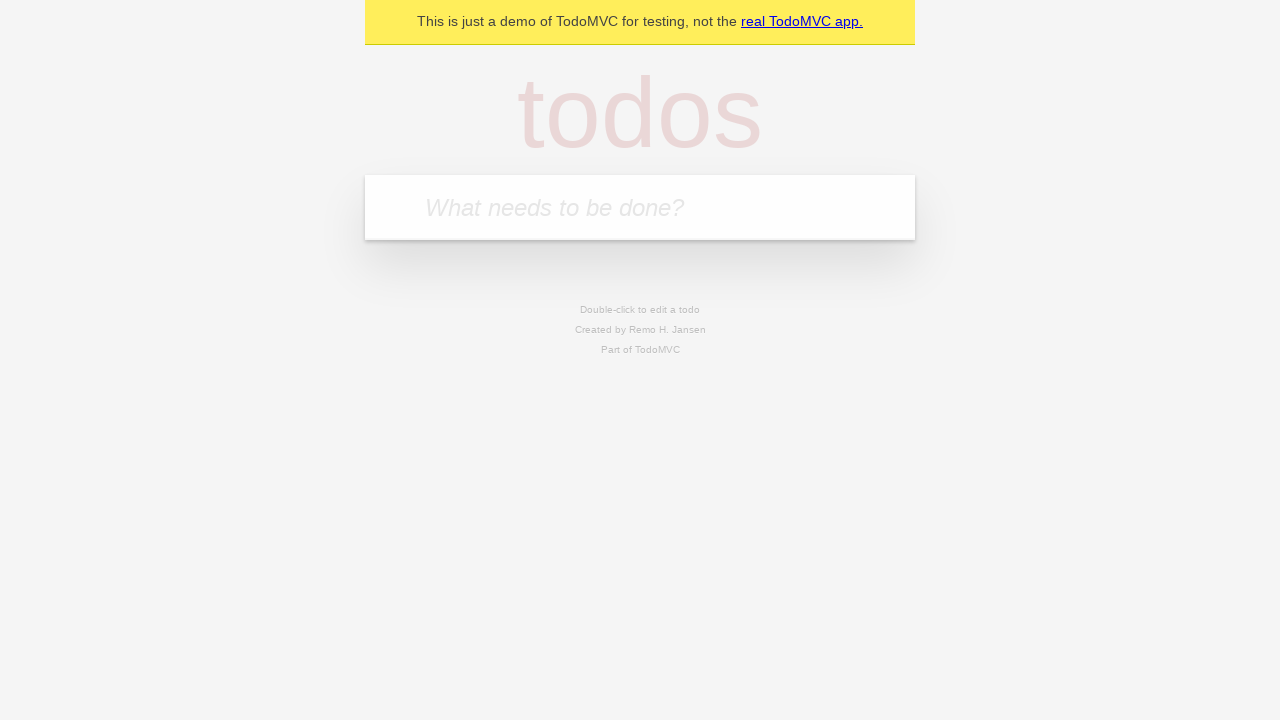

Filled todo input with 'buy some cheese' on internal:attr=[placeholder="What needs to be done?"i]
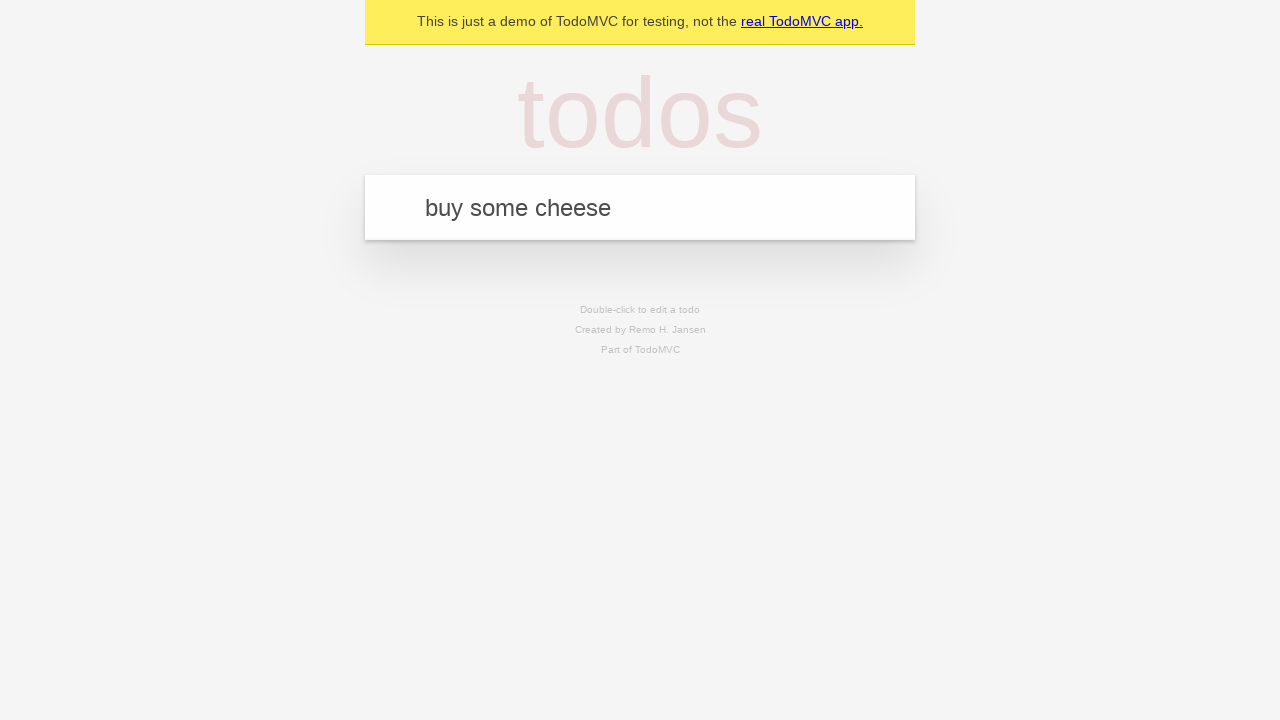

Pressed Enter to create first todo item on internal:attr=[placeholder="What needs to be done?"i]
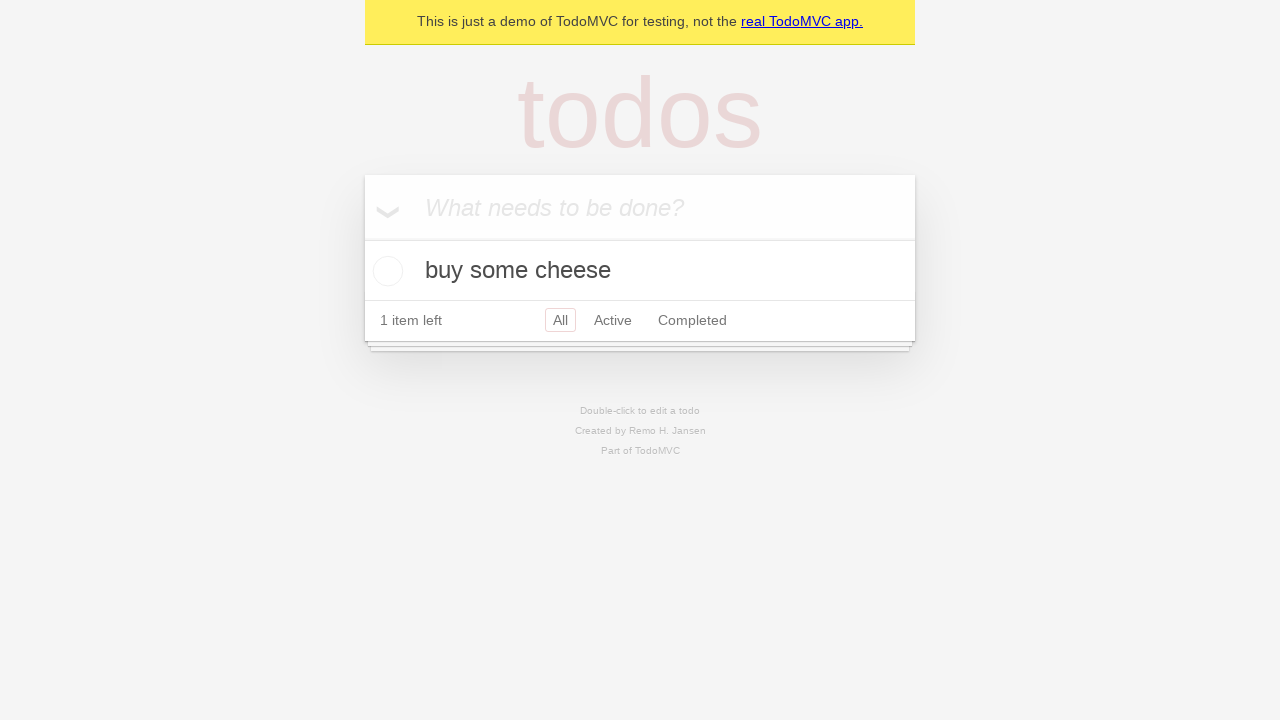

Filled todo input with 'feed the cat' on internal:attr=[placeholder="What needs to be done?"i]
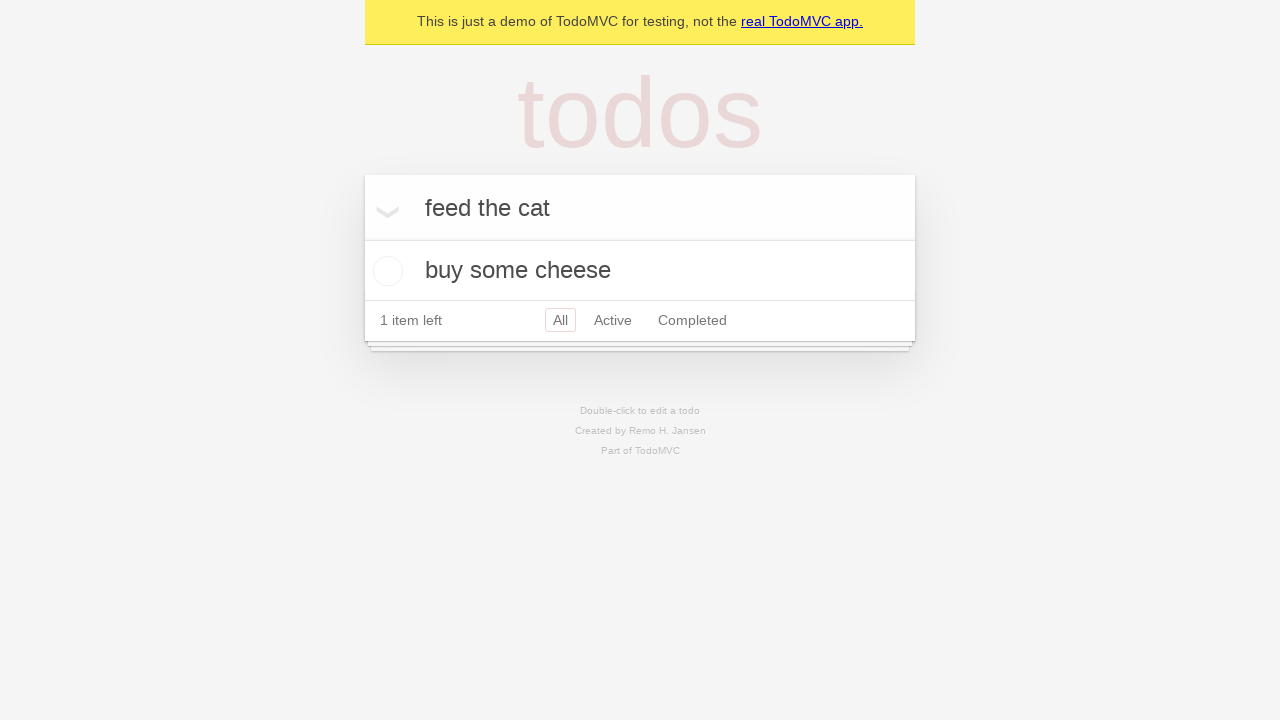

Pressed Enter to create second todo item on internal:attr=[placeholder="What needs to be done?"i]
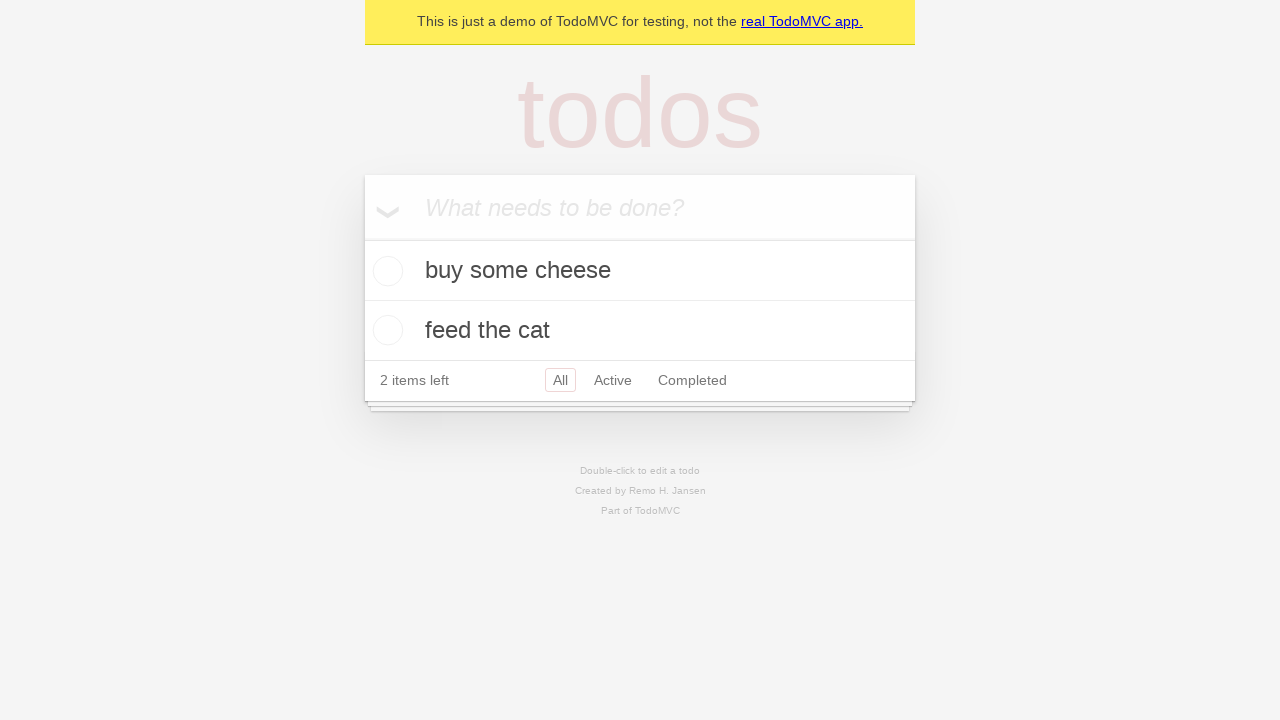

Filled todo input with 'book a doctors appointment' on internal:attr=[placeholder="What needs to be done?"i]
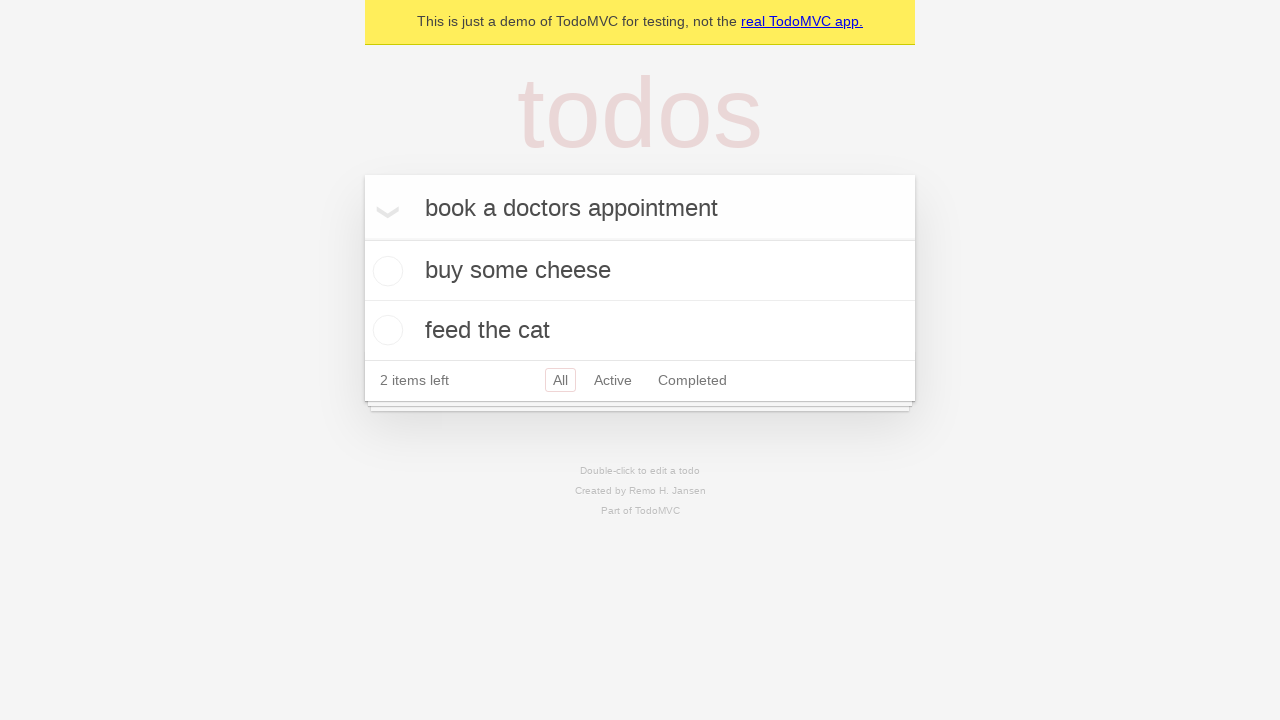

Pressed Enter to create third todo item on internal:attr=[placeholder="What needs to be done?"i]
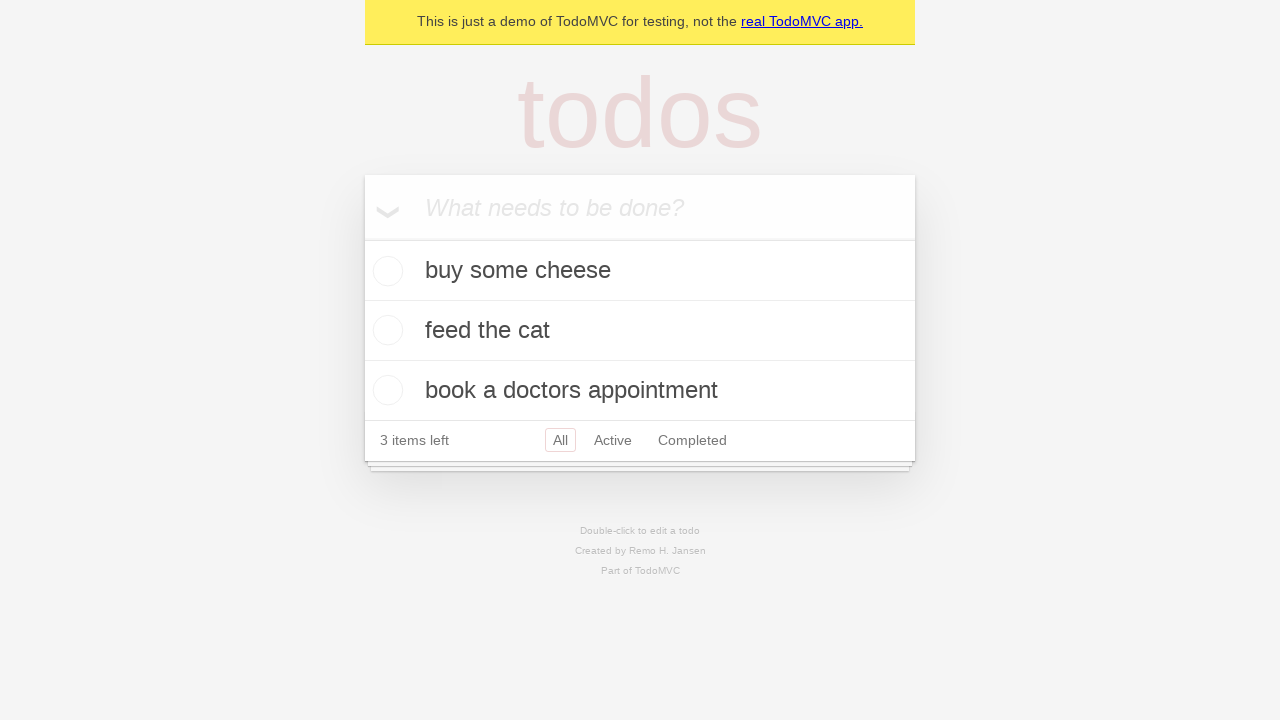

Double-clicked second todo item to enter edit mode at (640, 331) on internal:testid=[data-testid="todo-item"s] >> nth=1
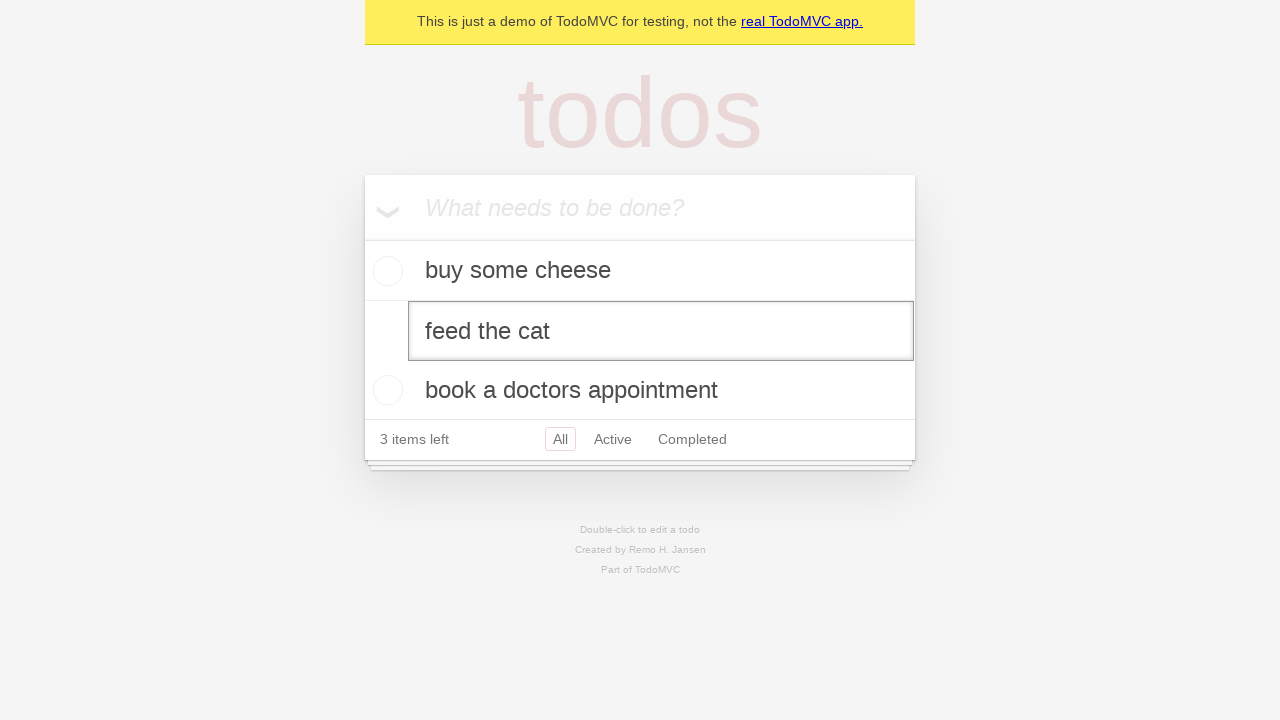

Filled edit field with 'buy some sausages' on internal:testid=[data-testid="todo-item"s] >> nth=1 >> internal:role=textbox[nam
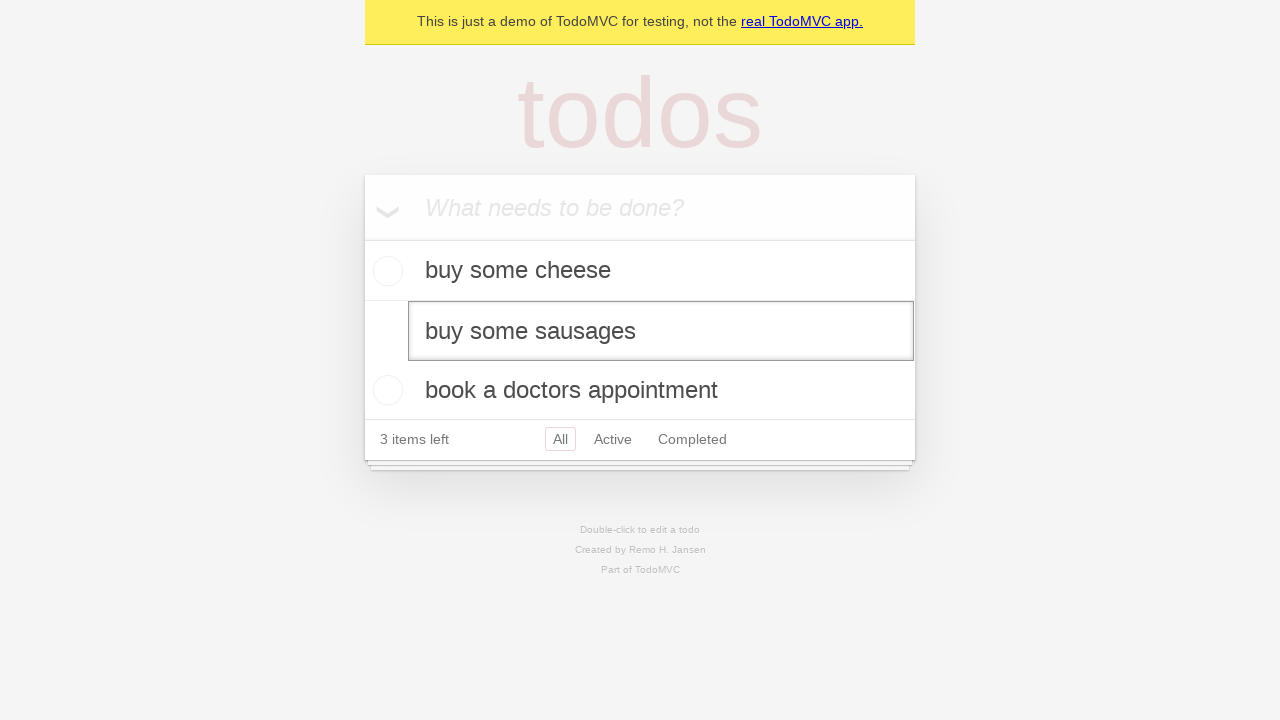

Pressed Escape to cancel edits on second todo item on internal:testid=[data-testid="todo-item"s] >> nth=1 >> internal:role=textbox[nam
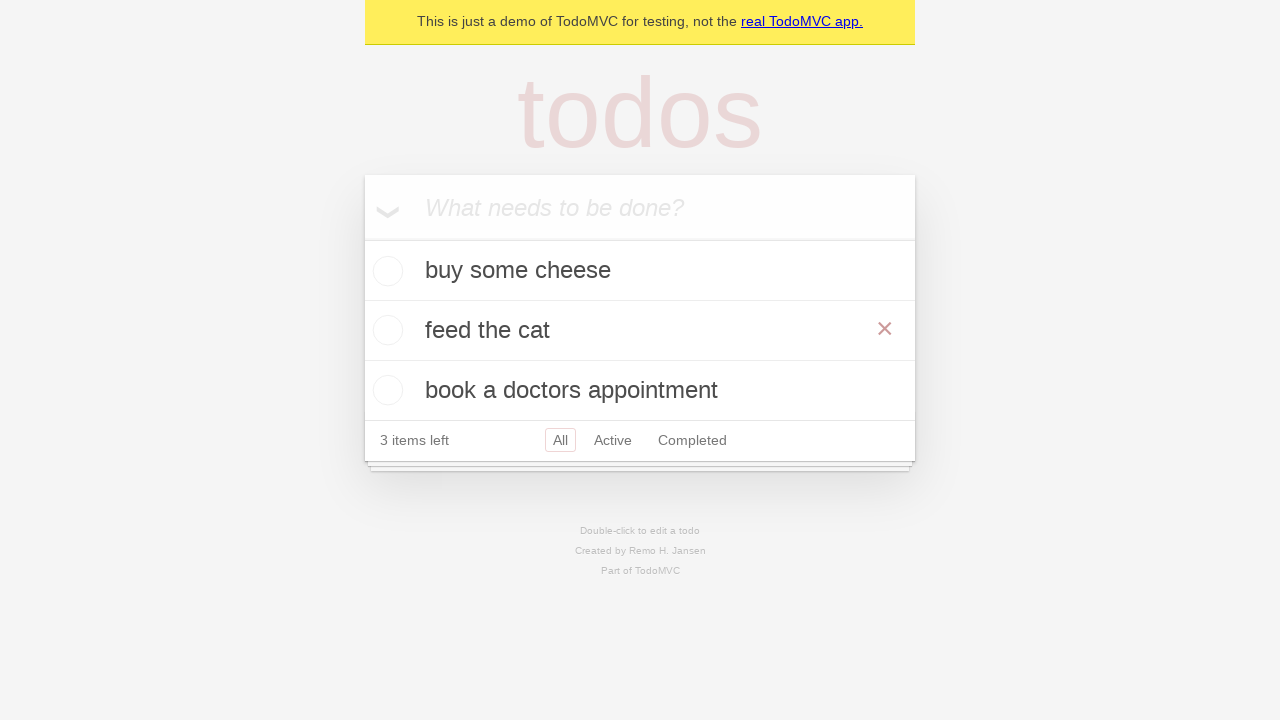

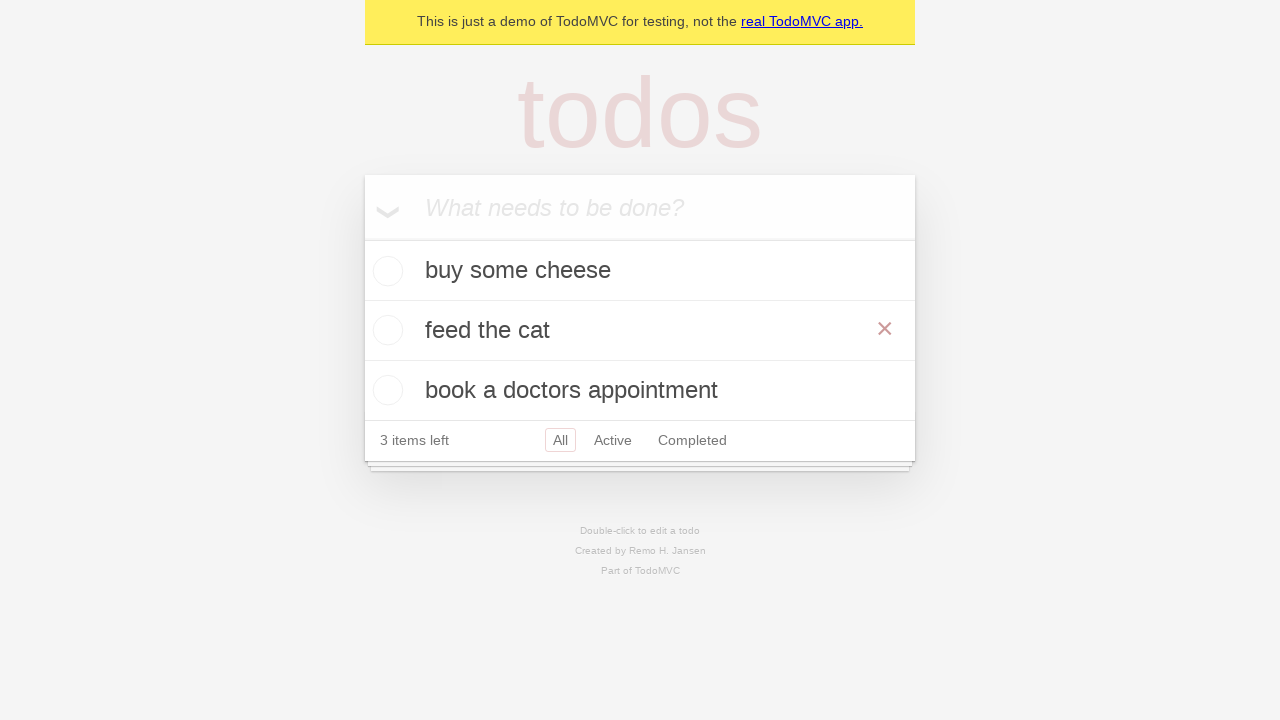